Tests the search functionality on Rediff.com by switching to the money iframe and entering a search query in the search field

Starting URL: https://www.rediff.com/

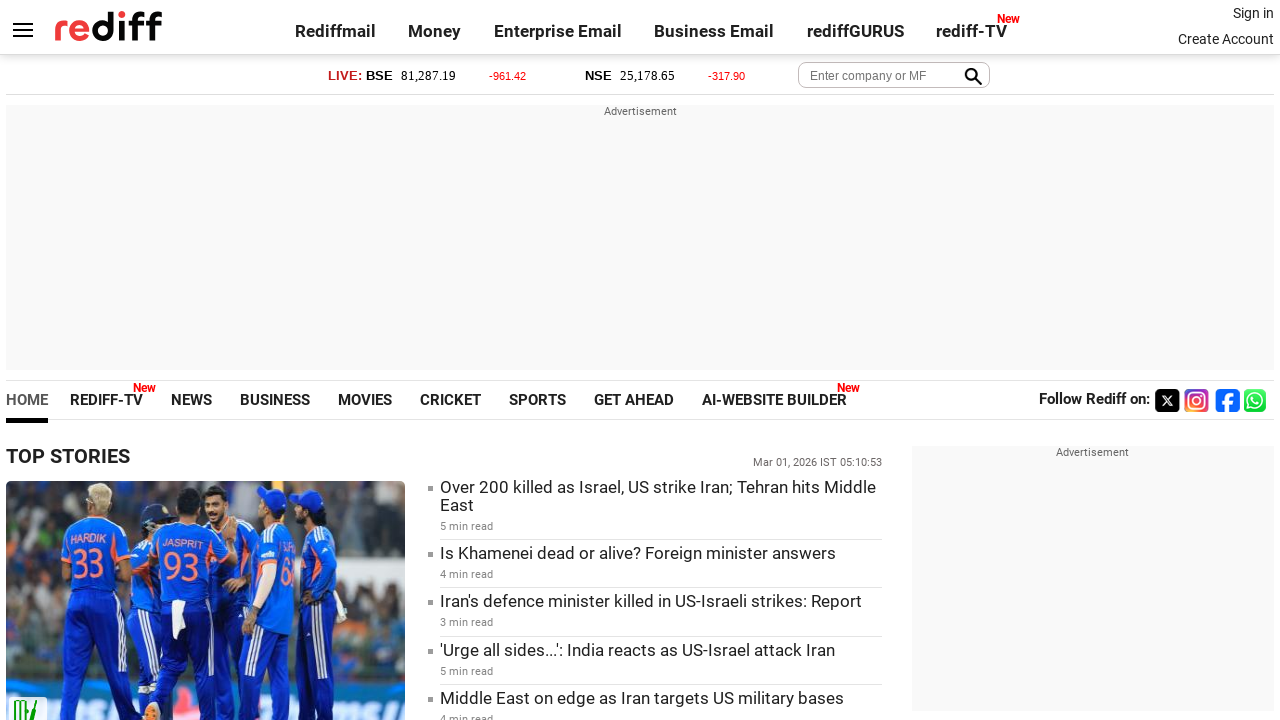

Located the money iframe (#moneyiframe)
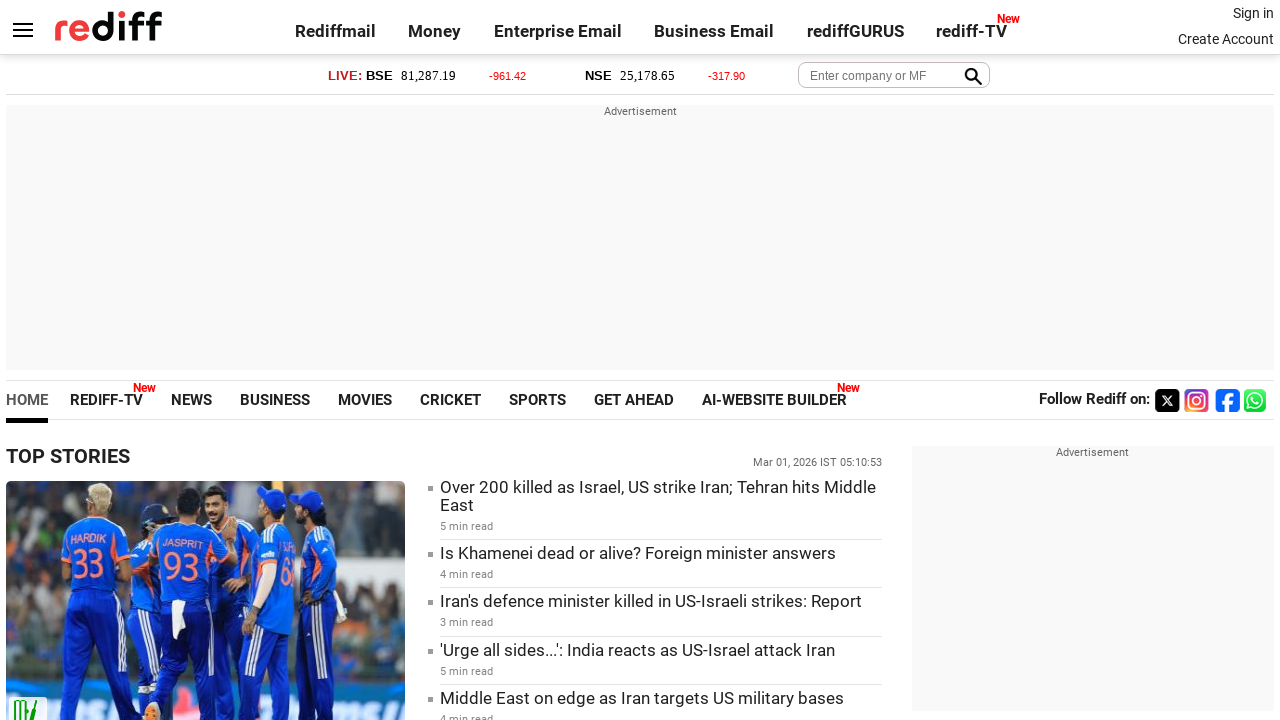

Entered 'rediff' in the search field inside the money iframe on #moneyiframe >> internal:control=enter-frame >> #query
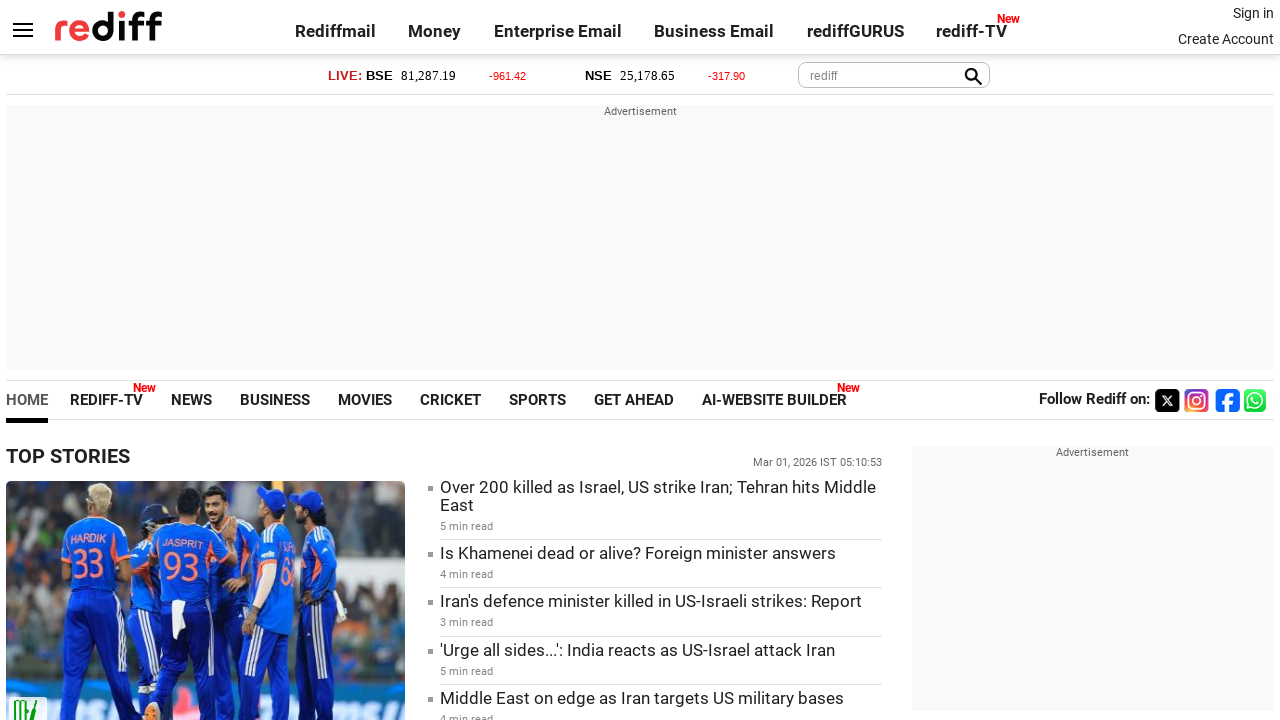

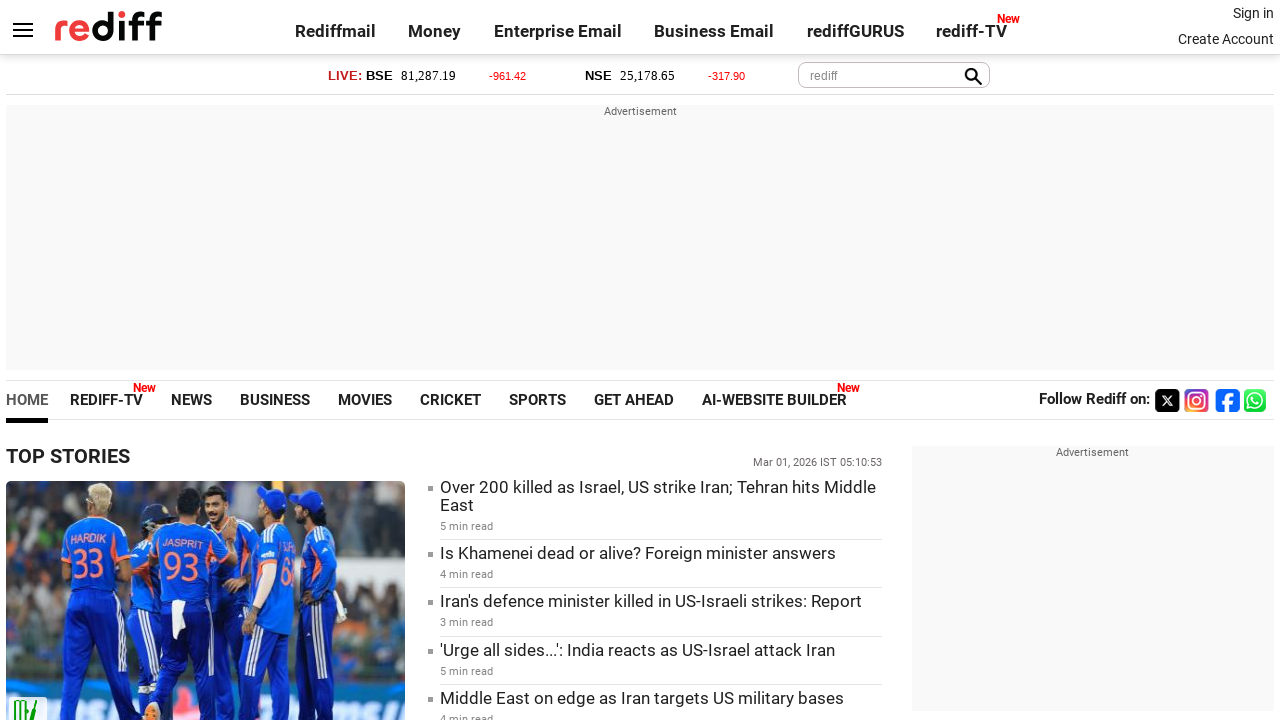